Tests drag and drop functionality by dragging an element and dropping it onto a target area within an iframe

Starting URL: https://jqueryui.com/droppable/

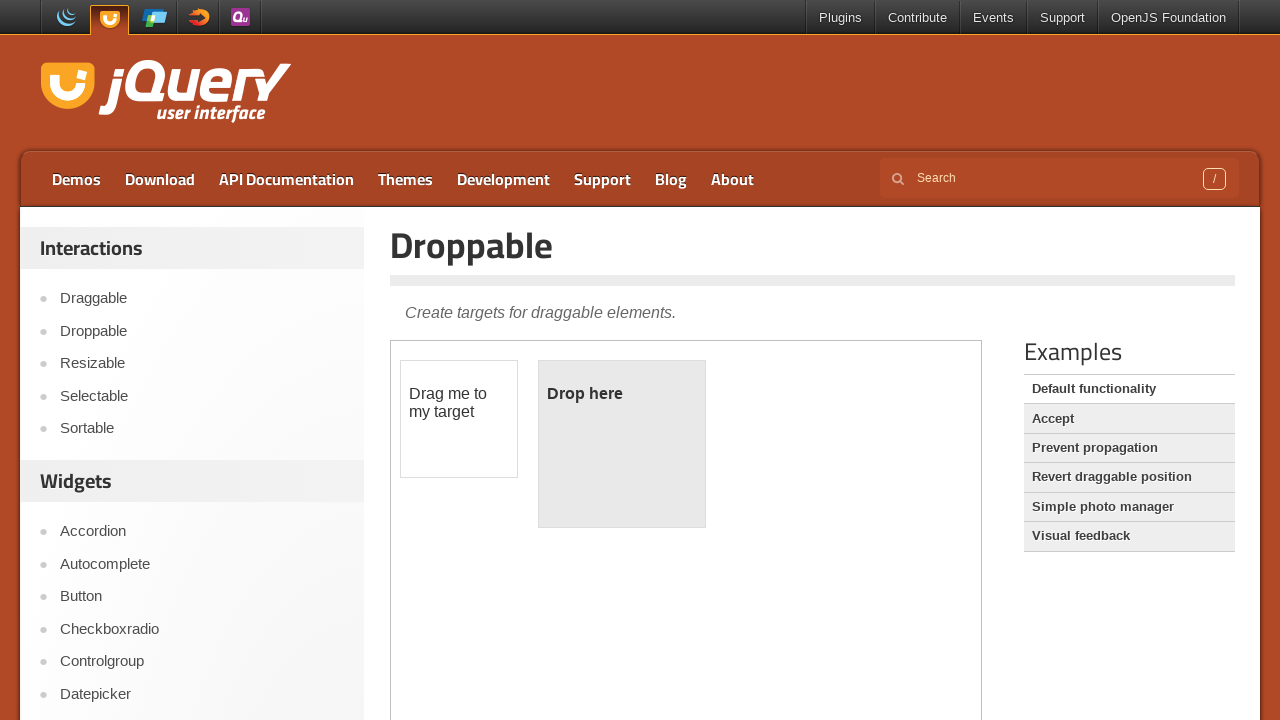

Located the first iframe containing drag and drop demo
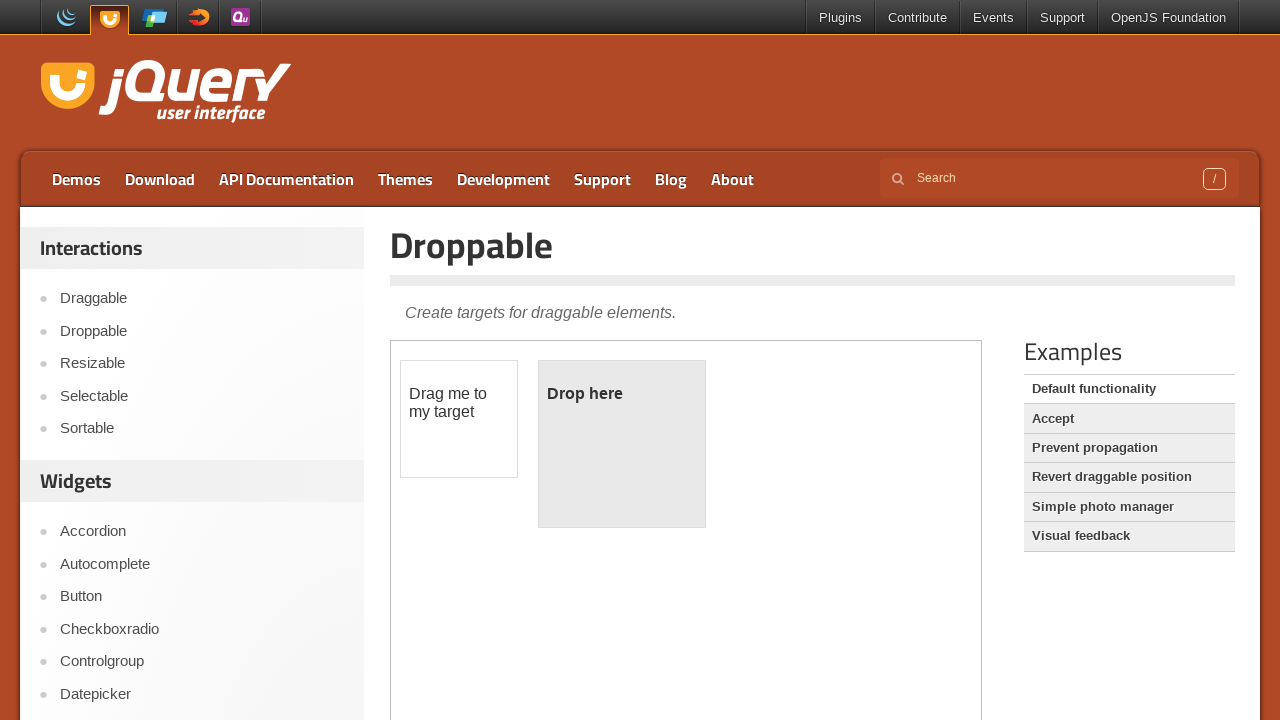

Located the draggable element with id 'draggable'
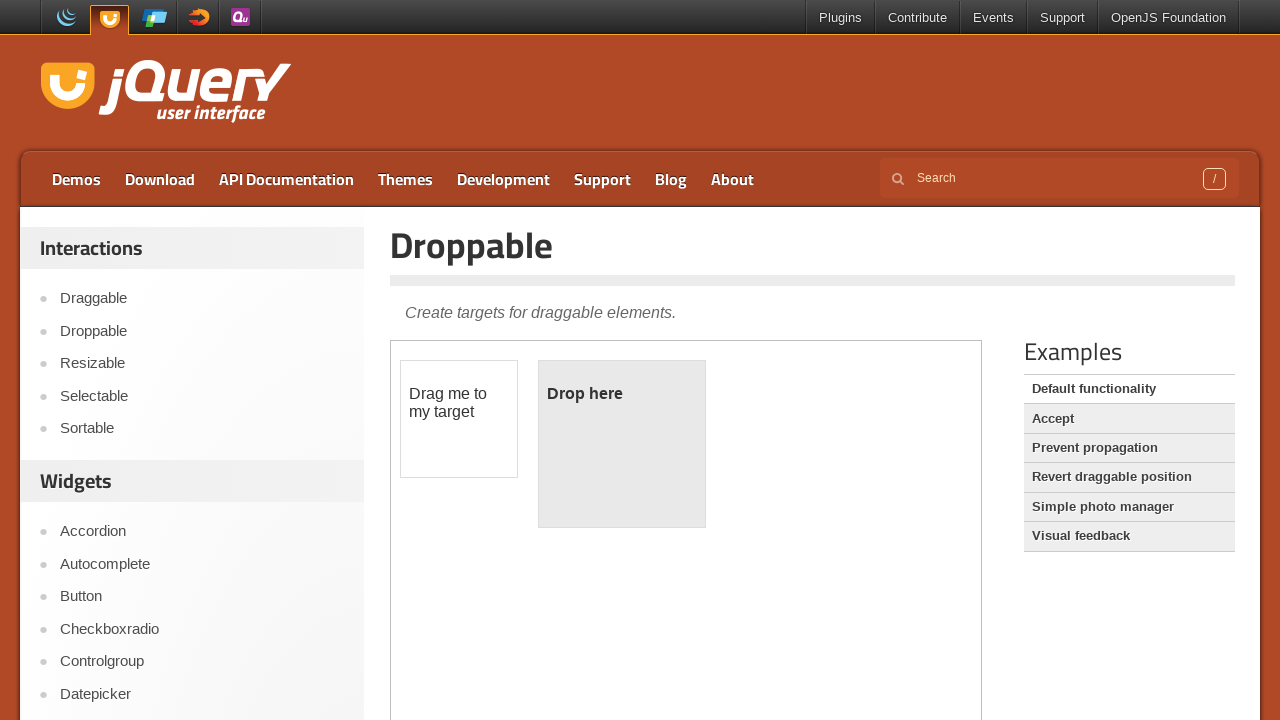

Located the droppable target element with id 'droppable'
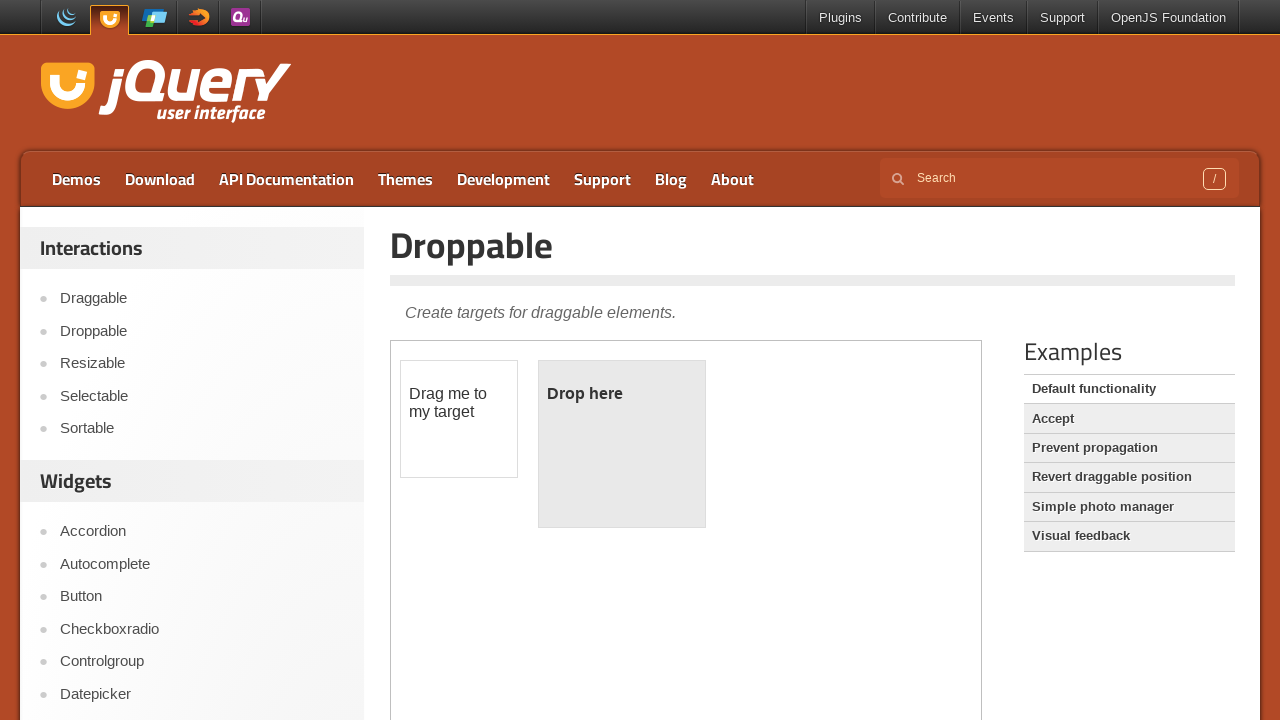

Dragged the draggable element and dropped it onto the droppable target area at (622, 444)
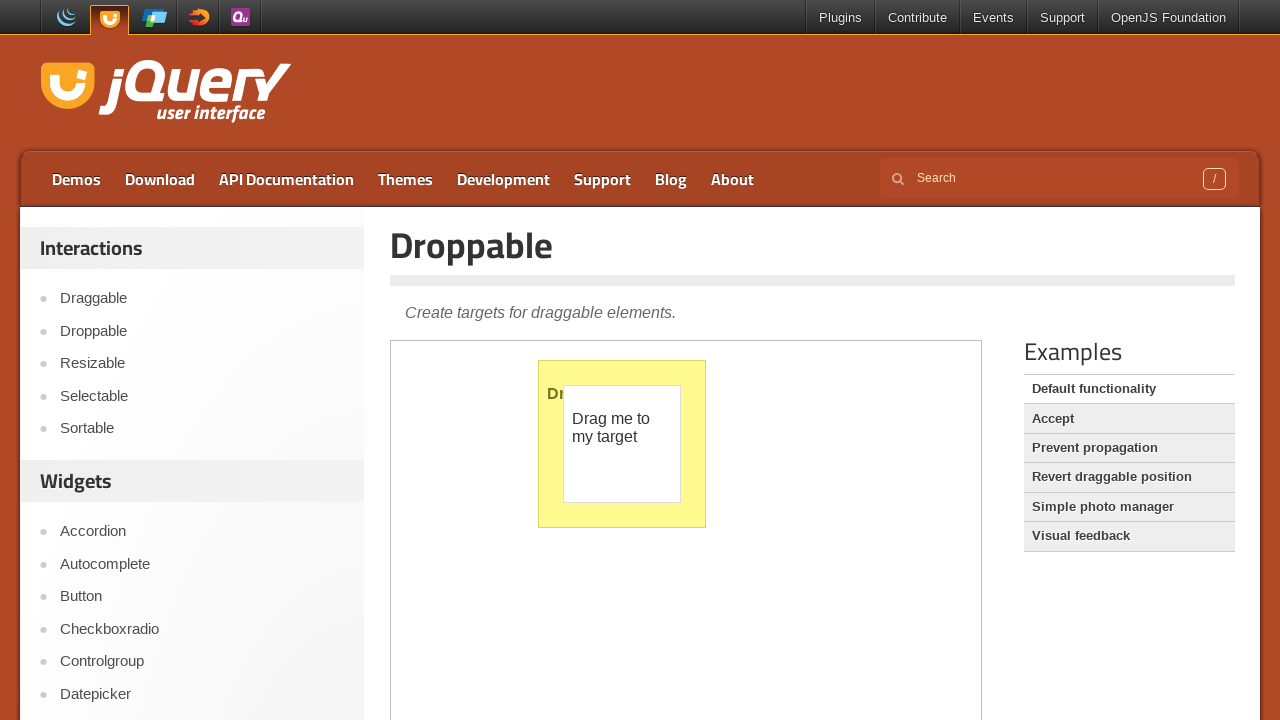

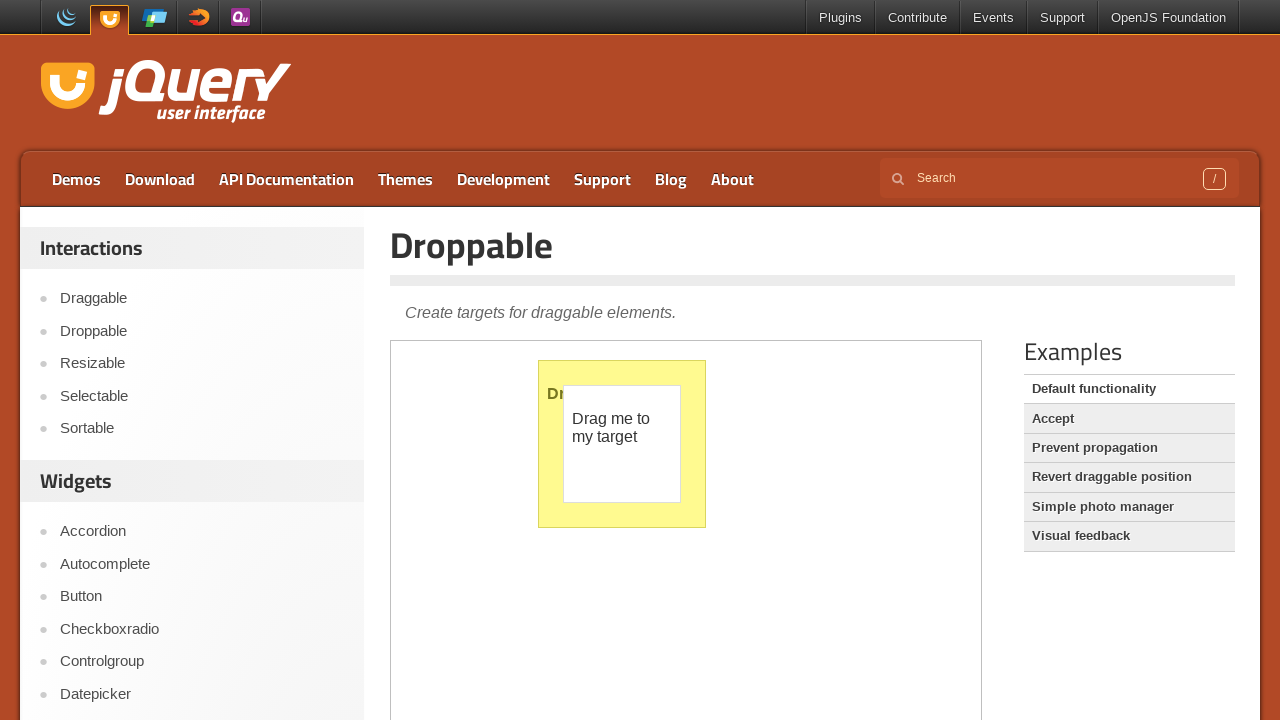